Tests browser navigation cache by clicking through multiple links and then using browser back/forward buttons to verify page titles are correctly maintained

Starting URL: https://antoniotrindade.com.br/treinoautomacao

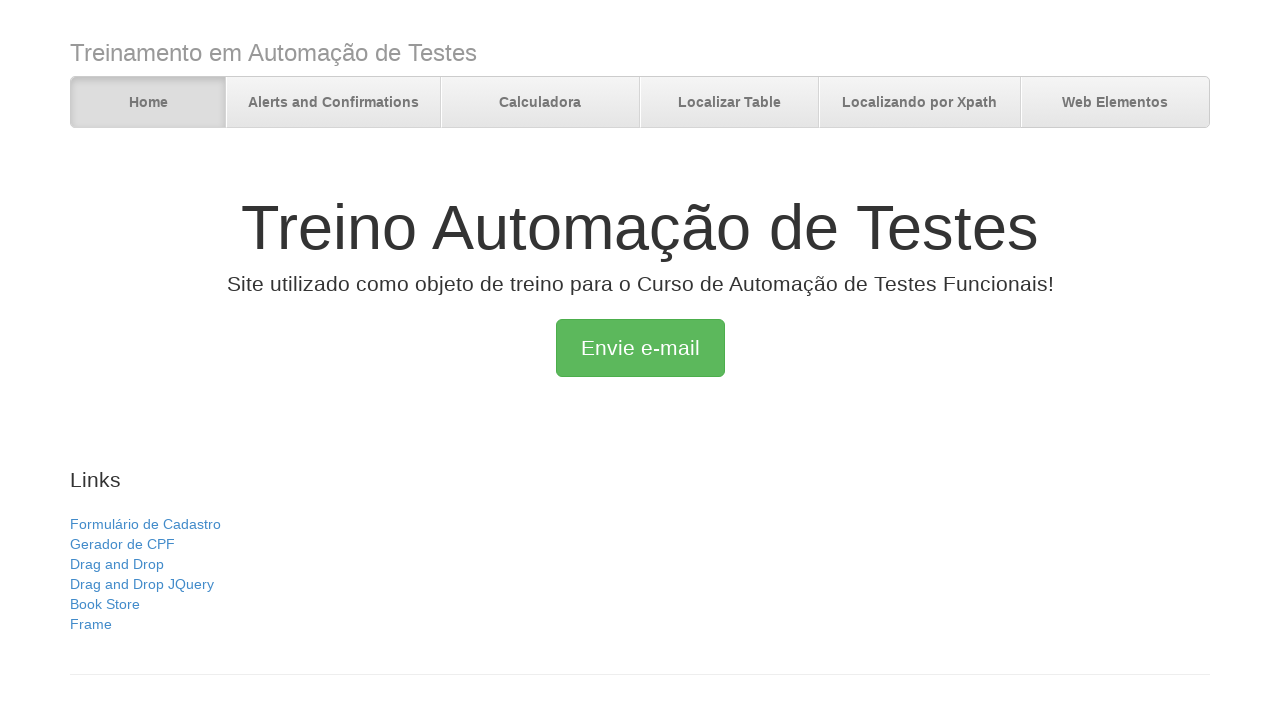

Verified initial page title is 'Treino Automação de Testes'
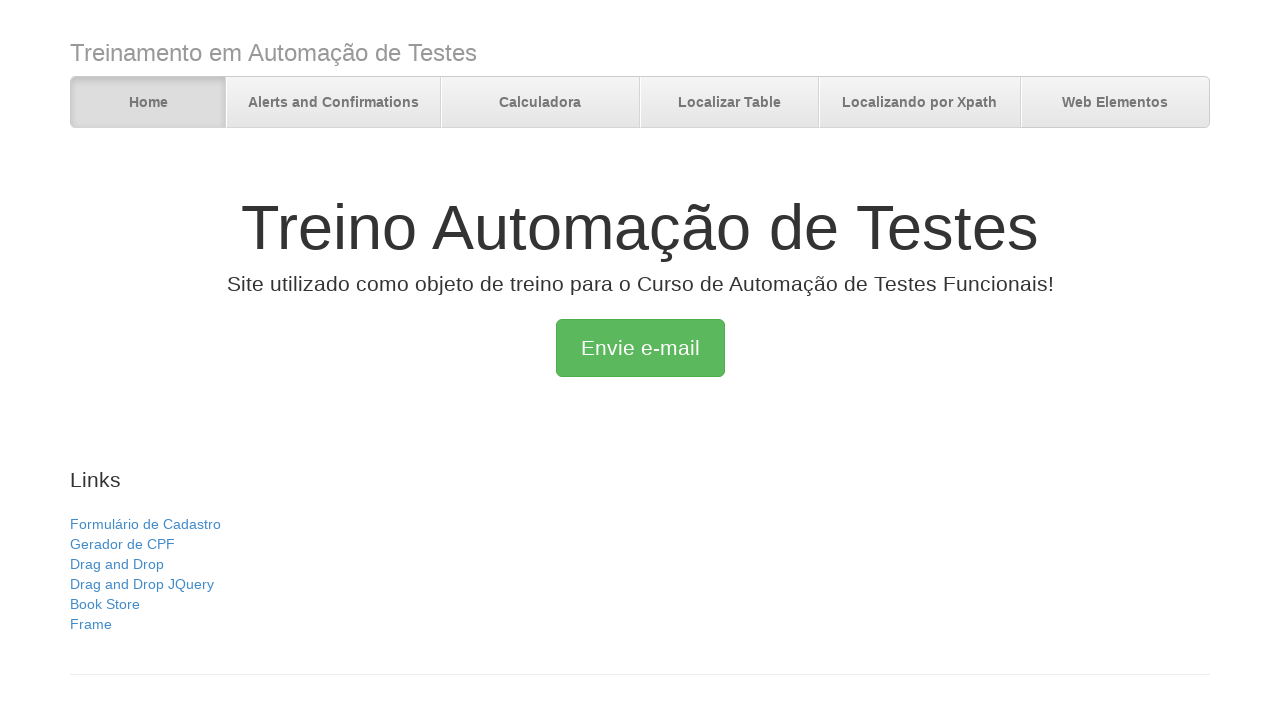

Clicked on Calculadora link at (540, 103) on text=Calculadora
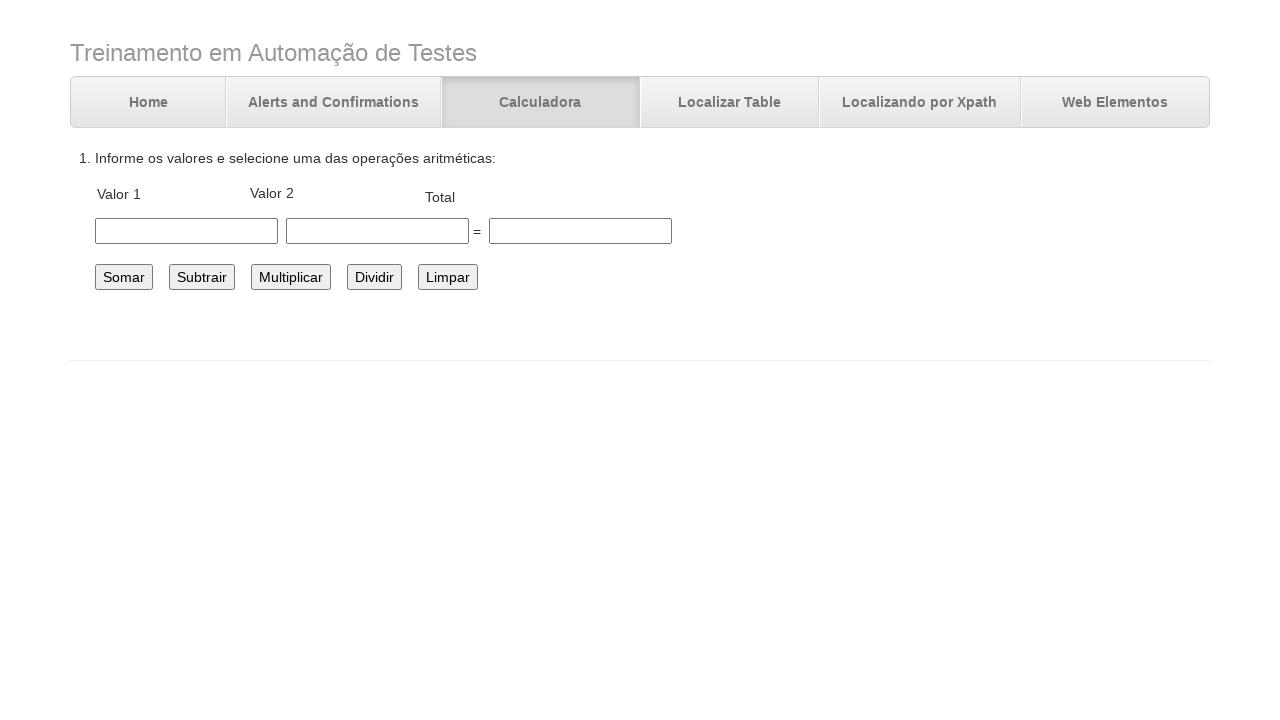

Verified page title changed to 'Desafio Automação Cálculos'
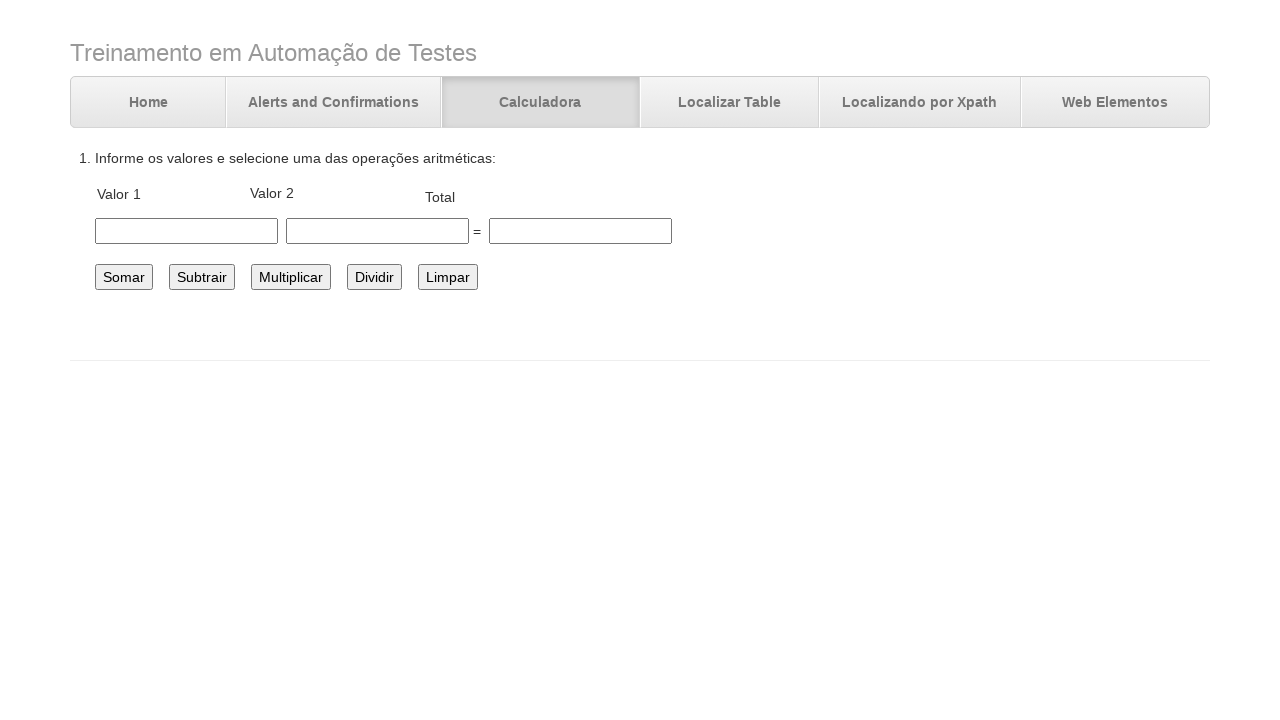

Clicked on Localizar Table link at (730, 103) on text=Localizar Table
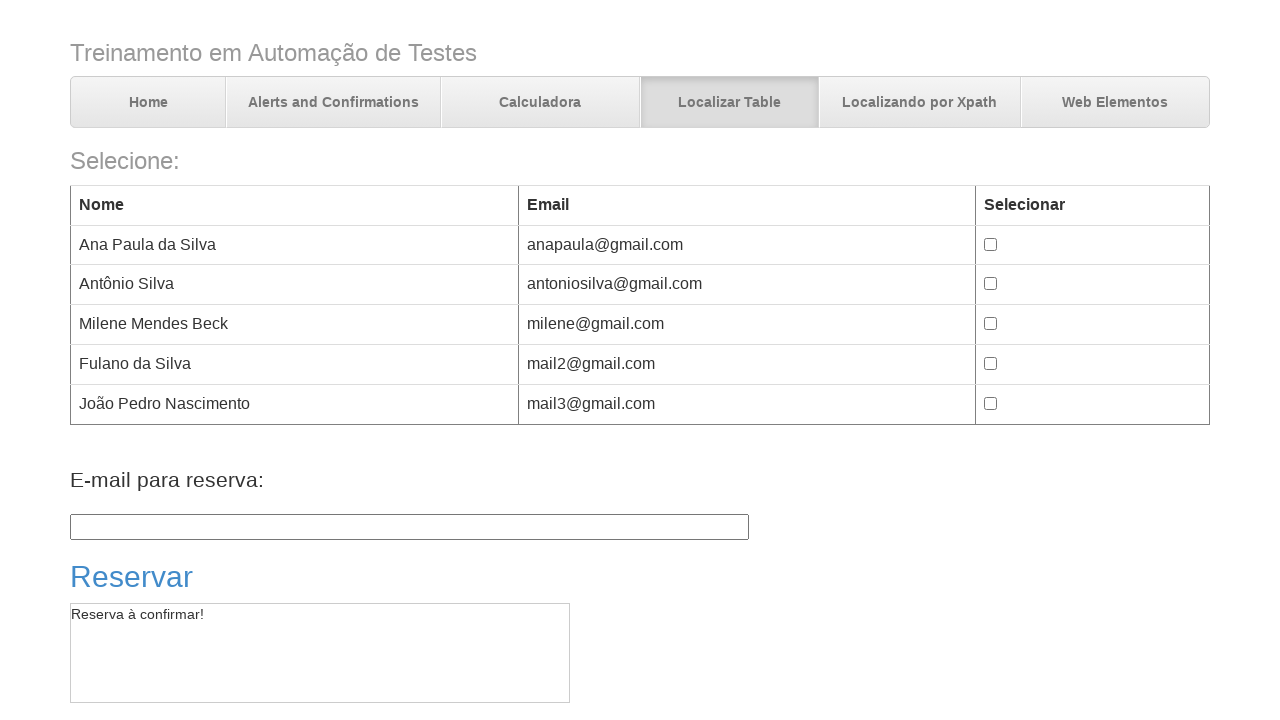

Verified page title changed to 'Trabalhando com tables'
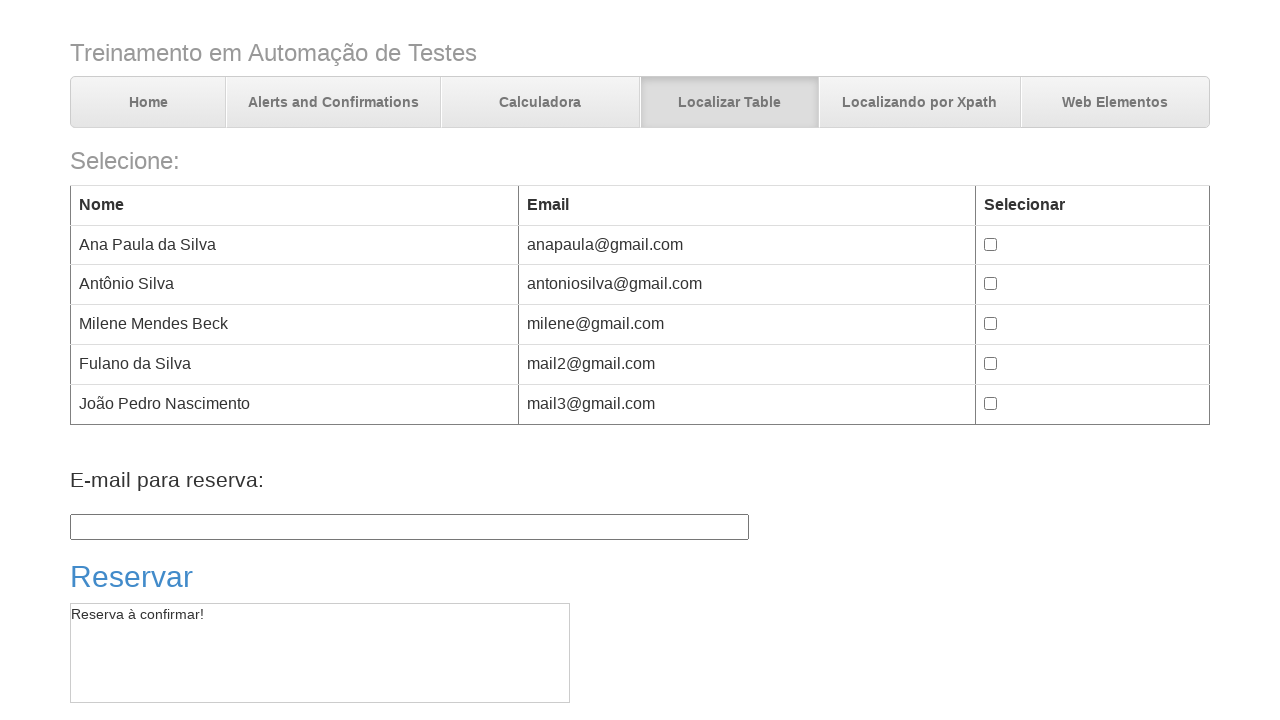

Navigated back using browser back button
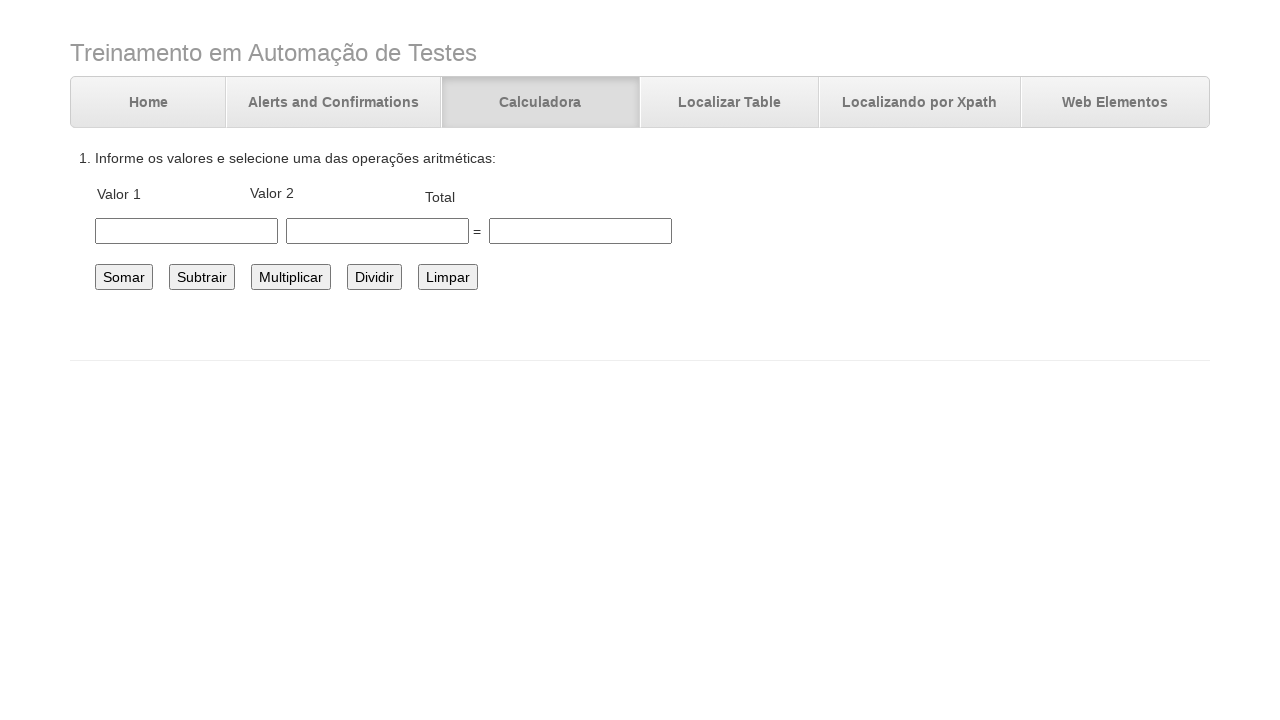

Verified page title returned to 'Desafio Automação Cálculos' after back navigation
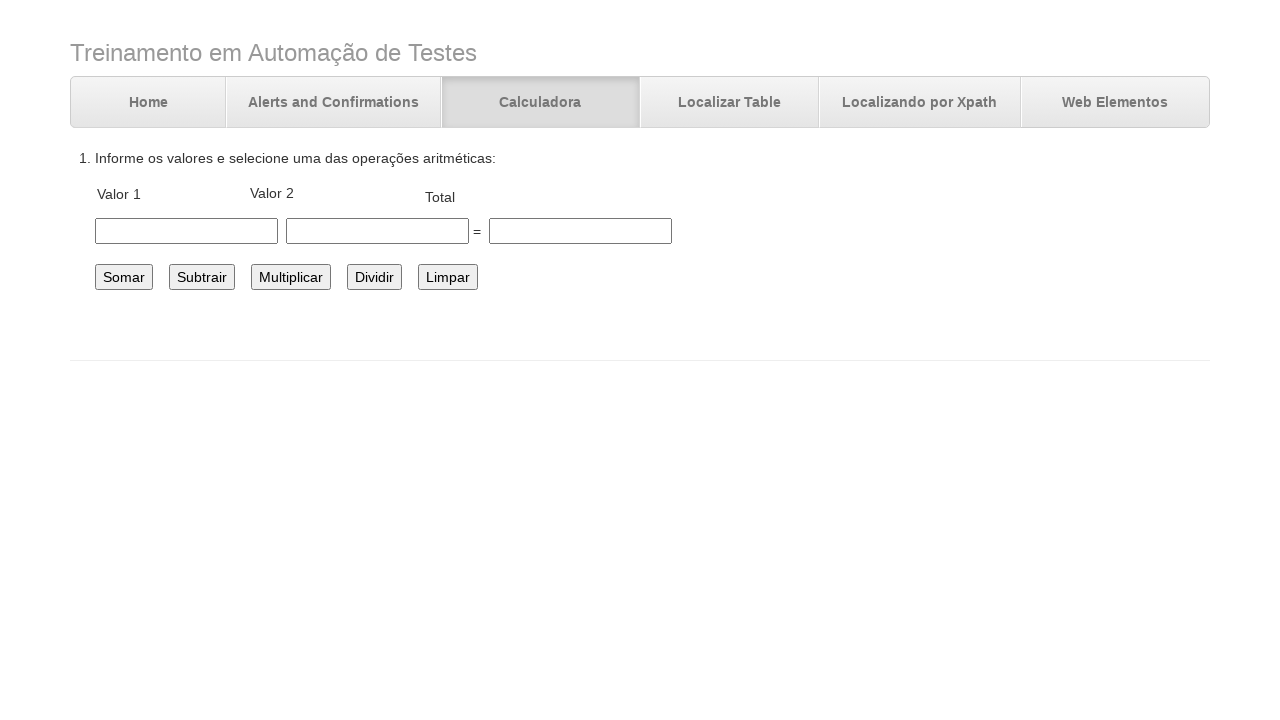

Navigated back again using browser back button
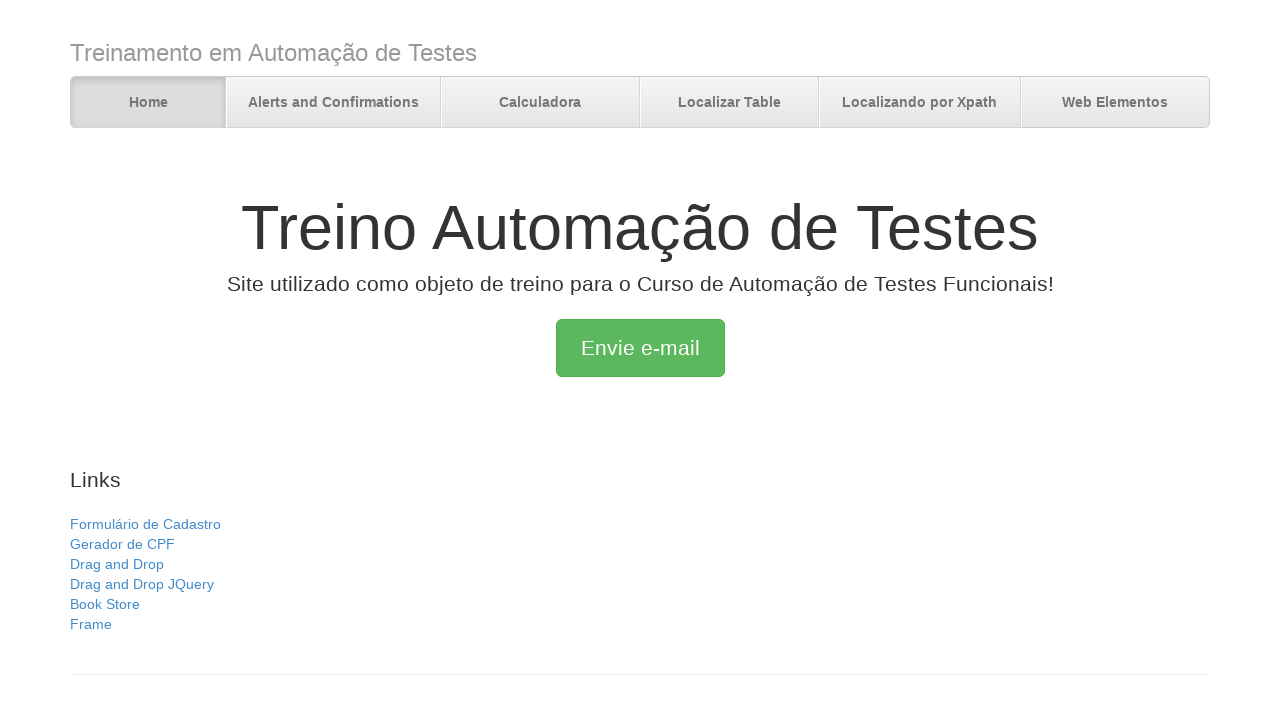

Verified page title returned to 'Treino Automação de Testes' (home page)
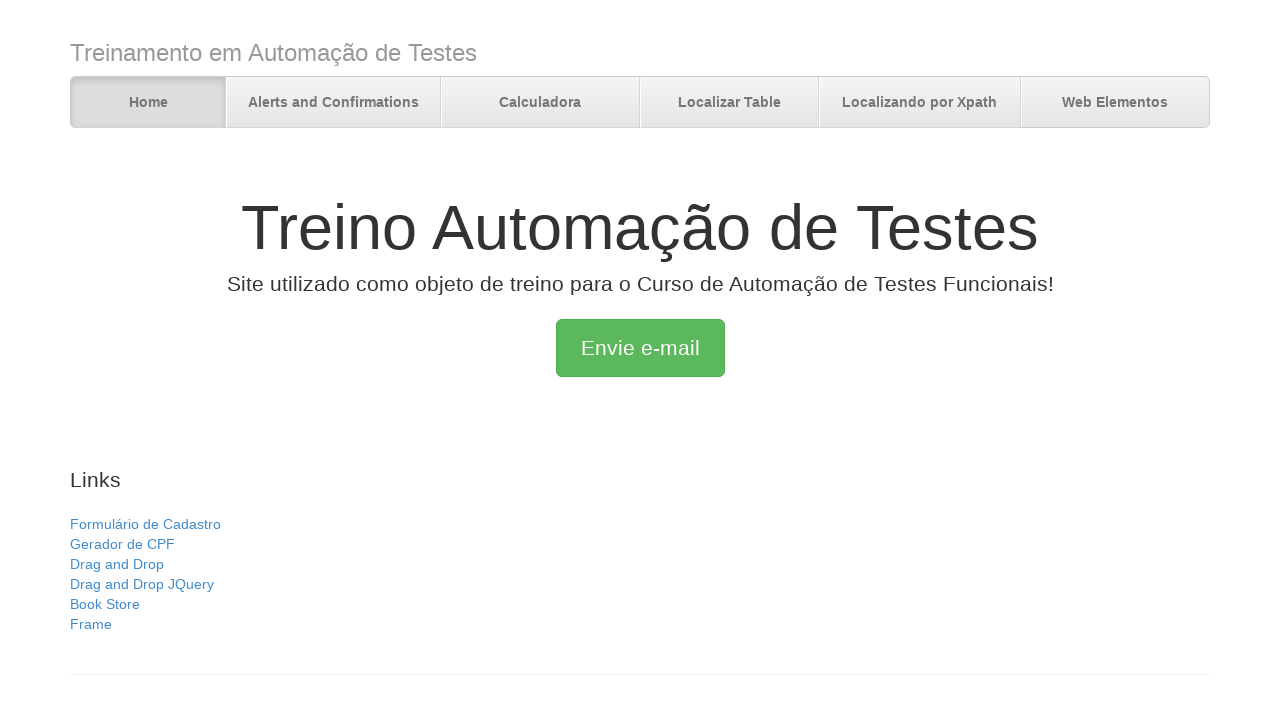

Navigated forward using browser forward button
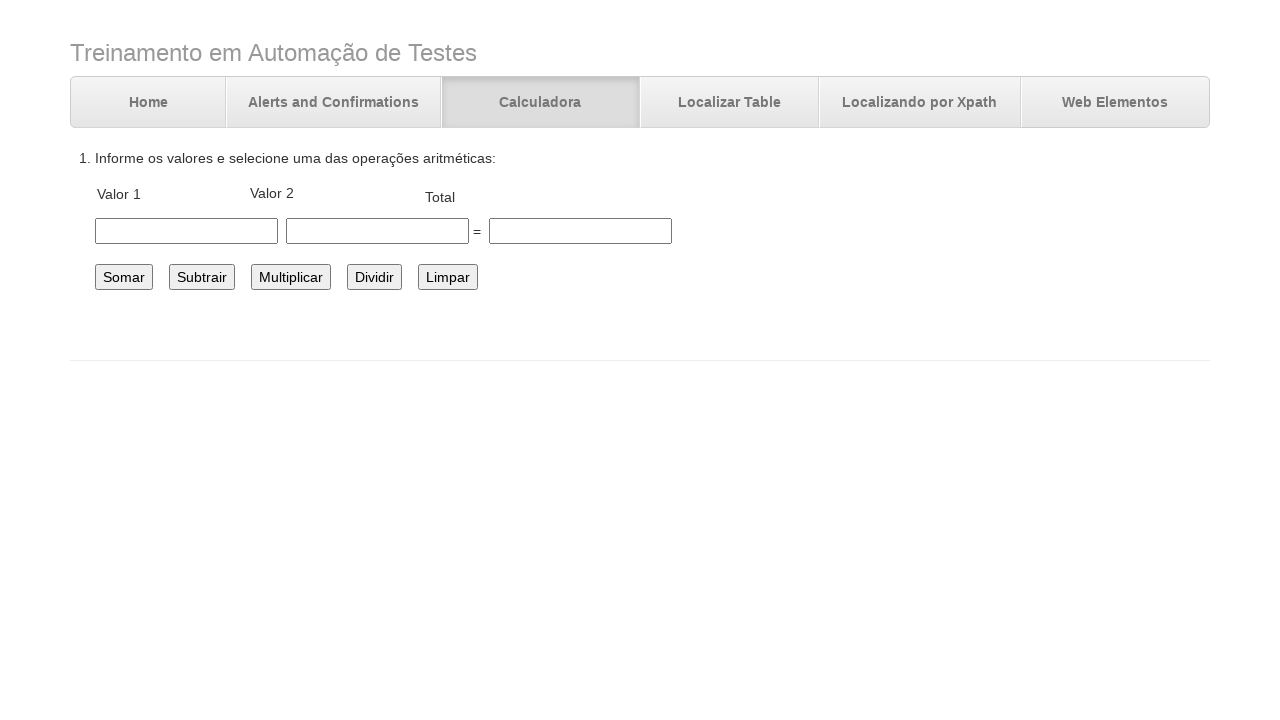

Verified page title changed to 'Desafio Automação Cálculos' after forward navigation
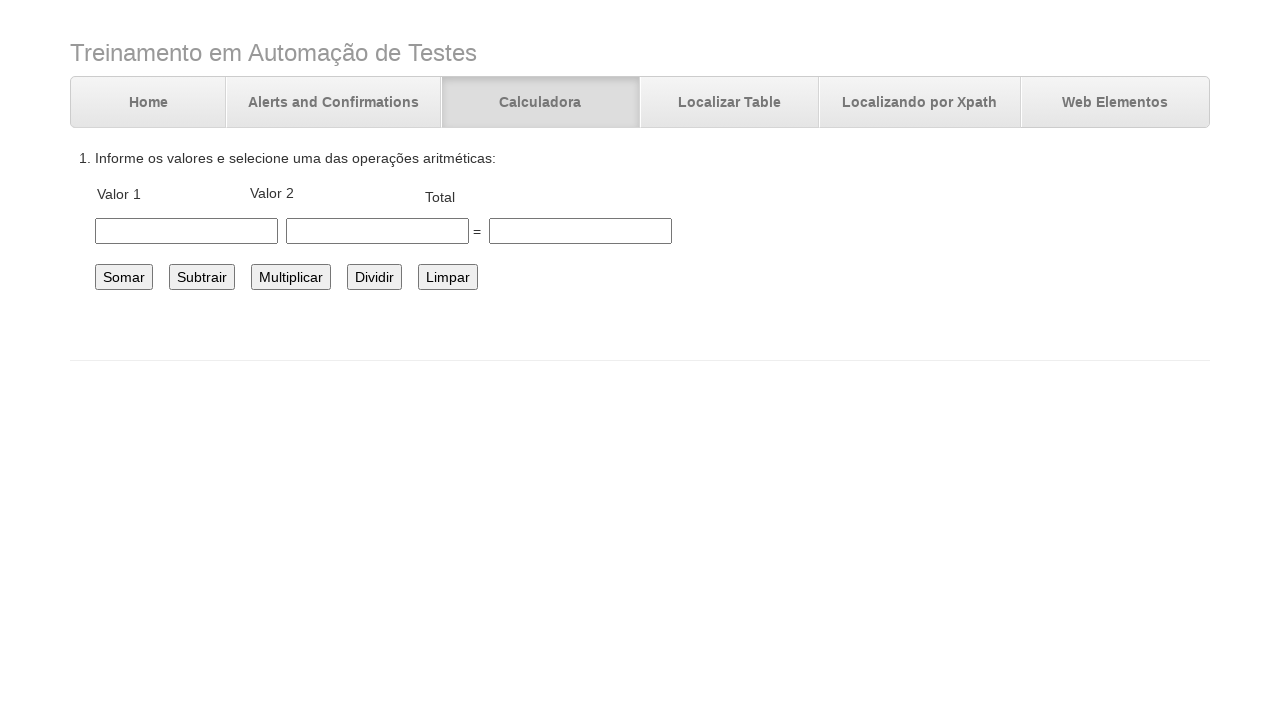

Navigated forward again using browser forward button
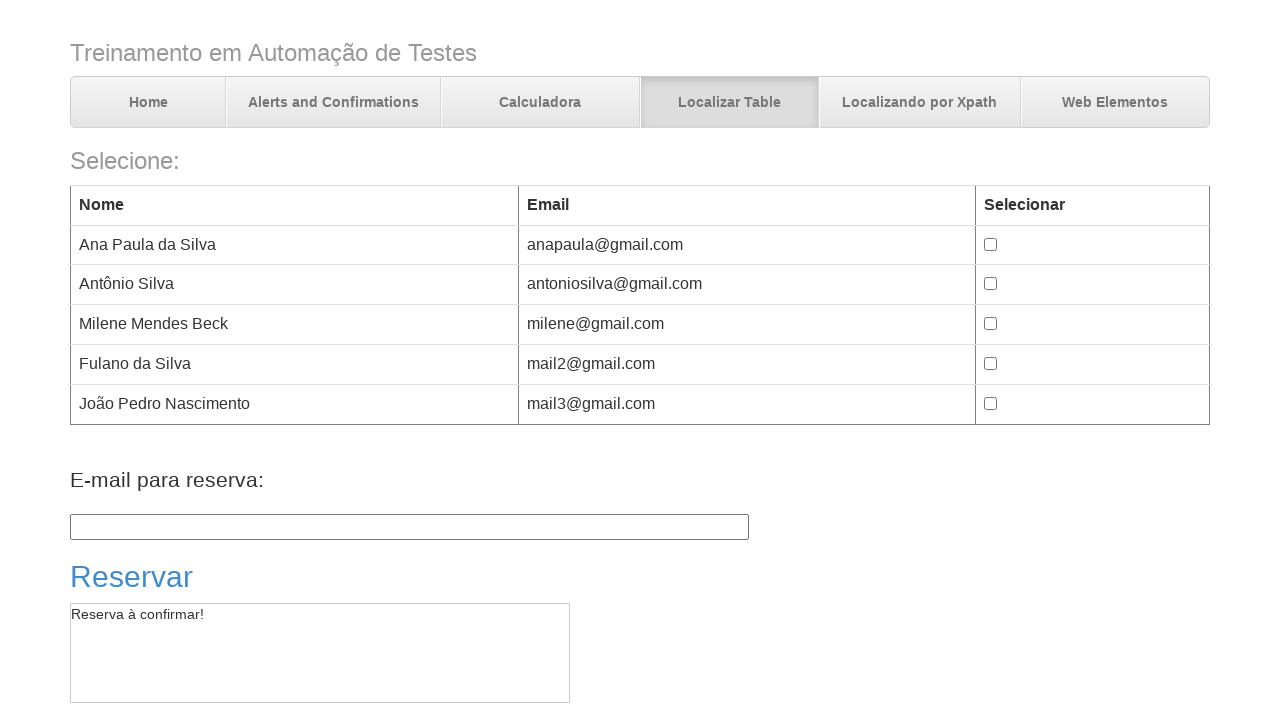

Verified page title changed to 'Trabalhando com tables' after forward navigation
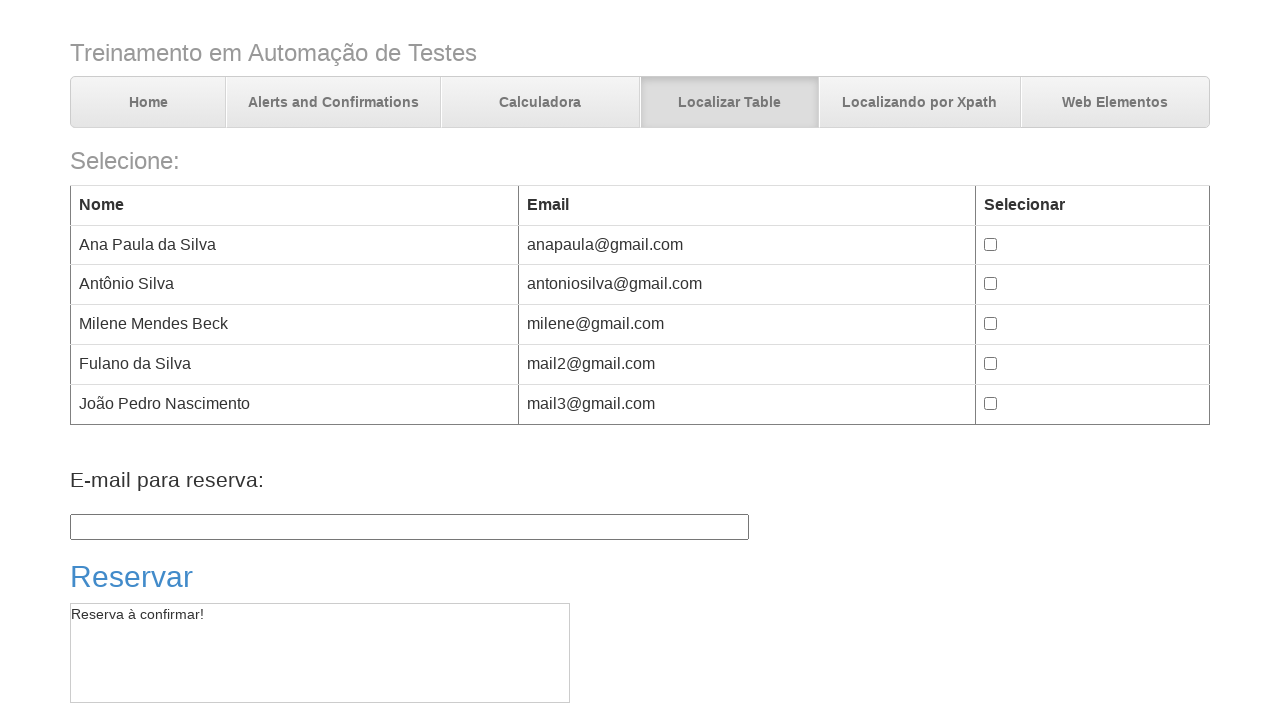

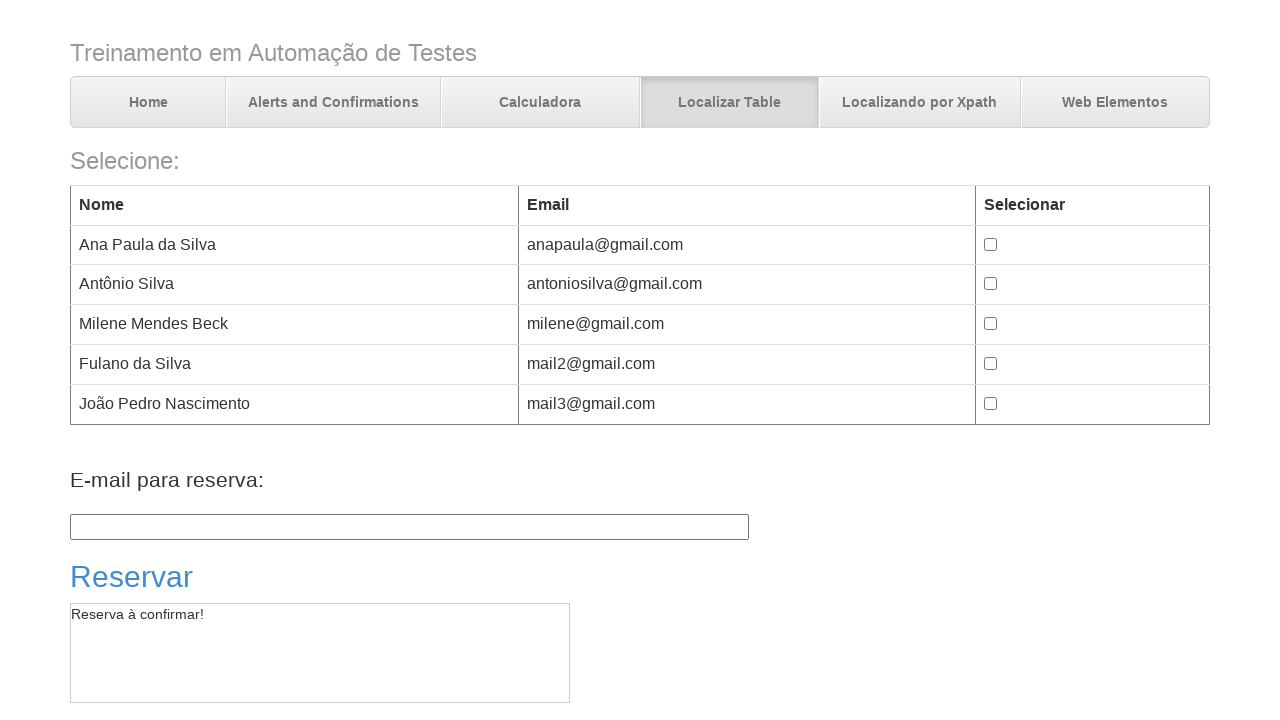